Tests drag and drop functionality by manually dragging an element and dropping it onto a target area using mouse hover and click actions

Starting URL: https://demoqa.com/droppable

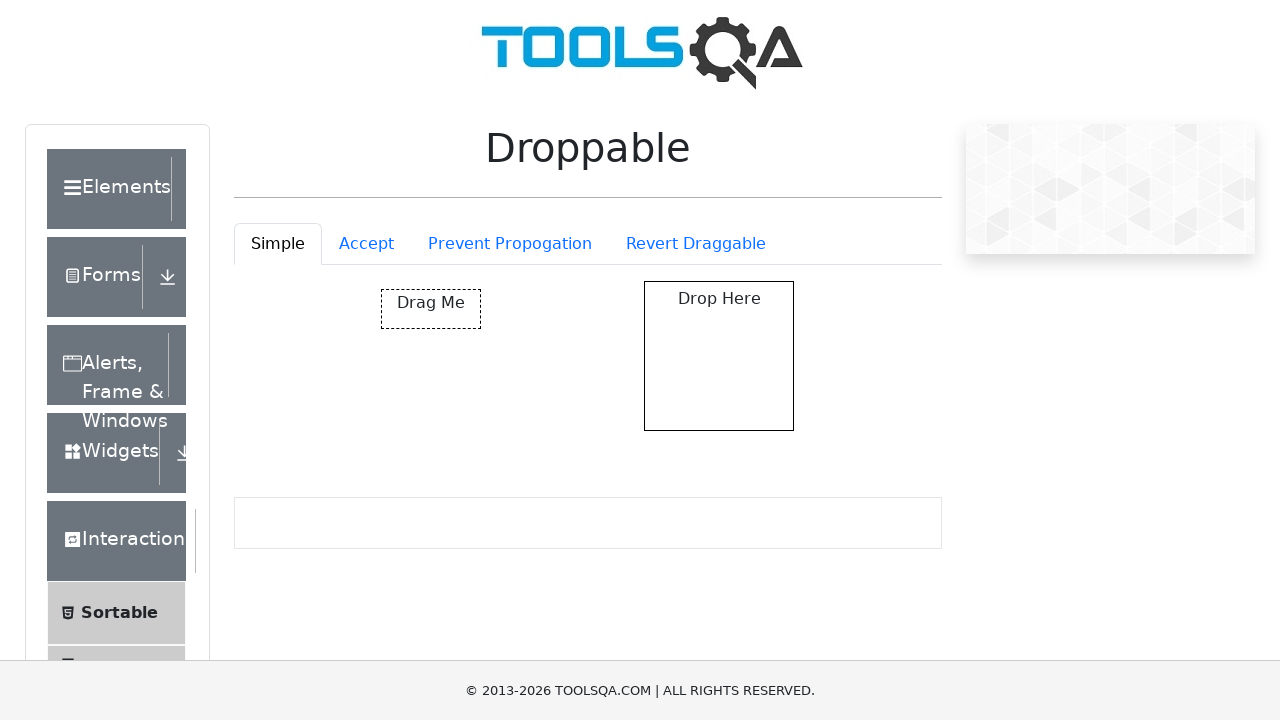

Hovered over draggable element with text 'Drag me' at (431, 309) on internal:text="Drag me"i >> nth=0
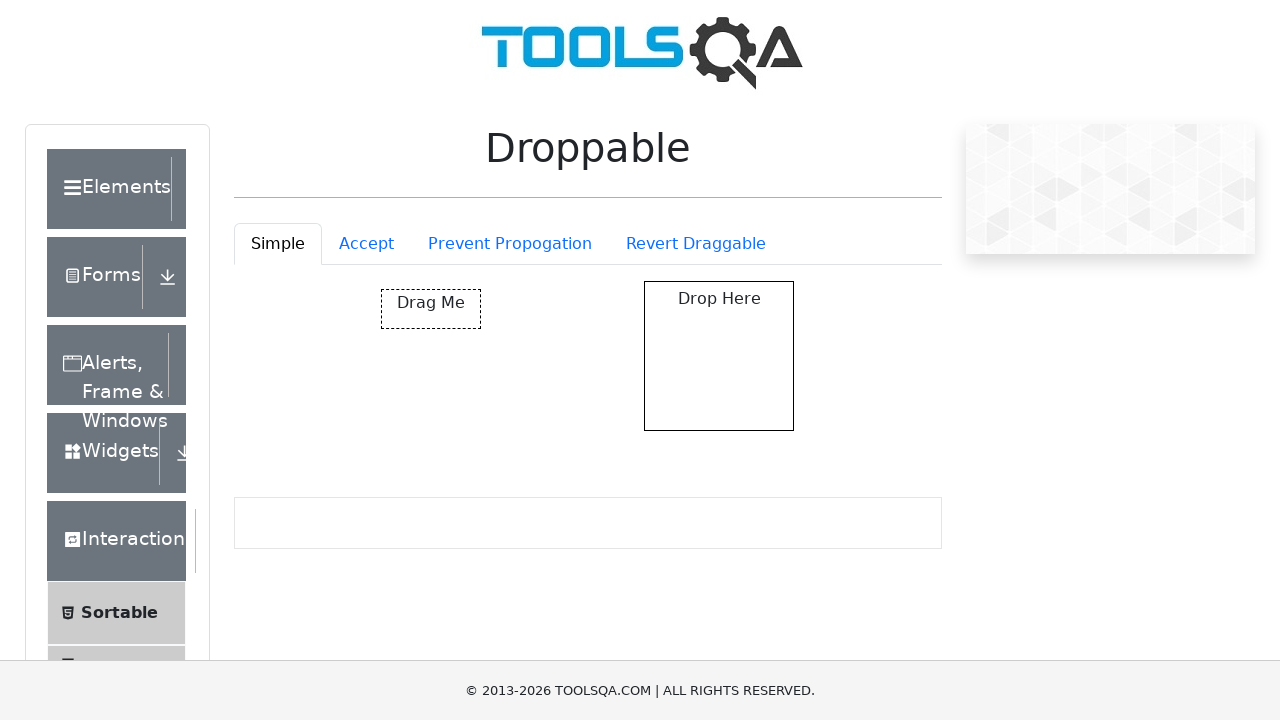

Pressed mouse button down to initiate drag at (431, 309)
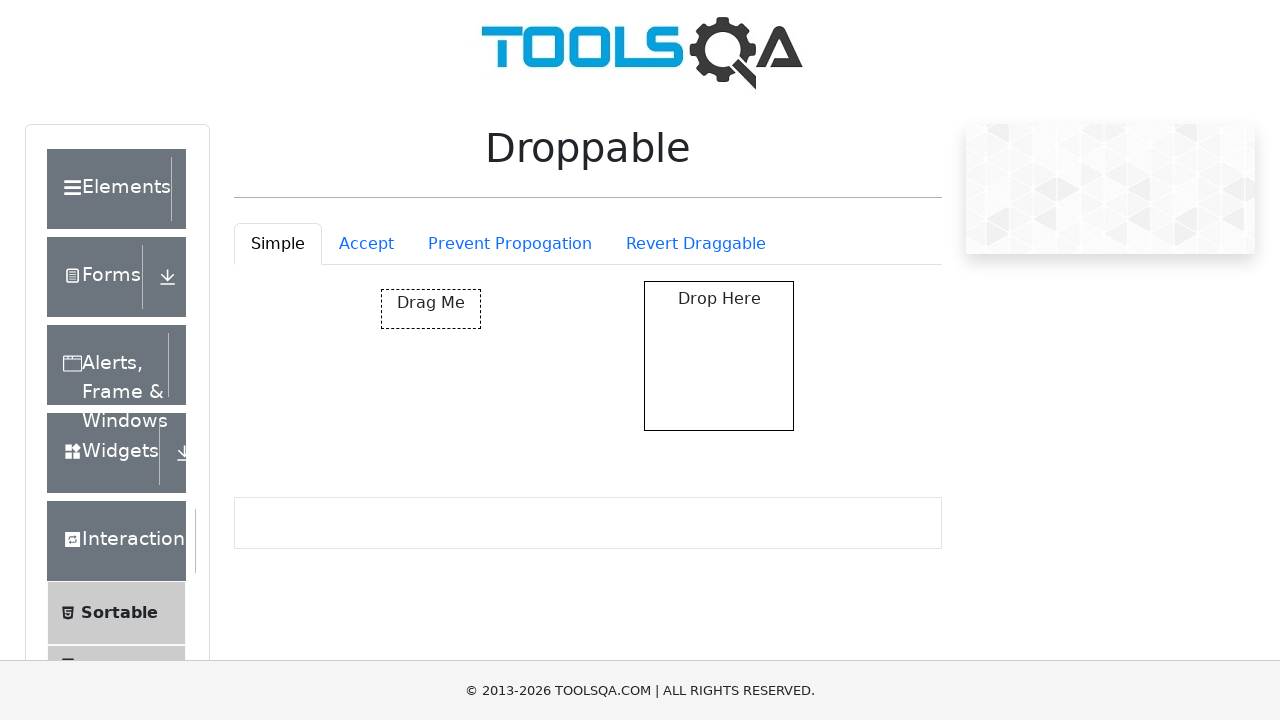

Hovered over drop target with text 'Drop here' at (719, 299) on internal:text="Drop here"i >> nth=0
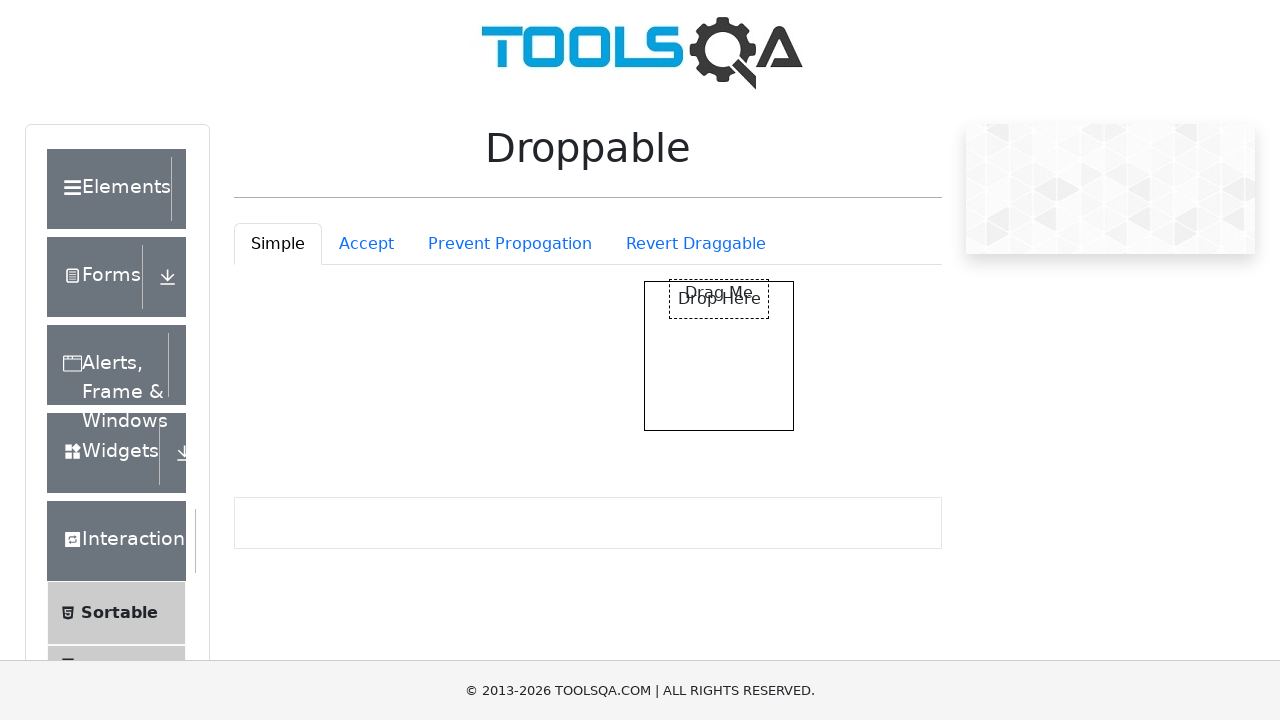

Released mouse button to complete drag and drop operation at (719, 299)
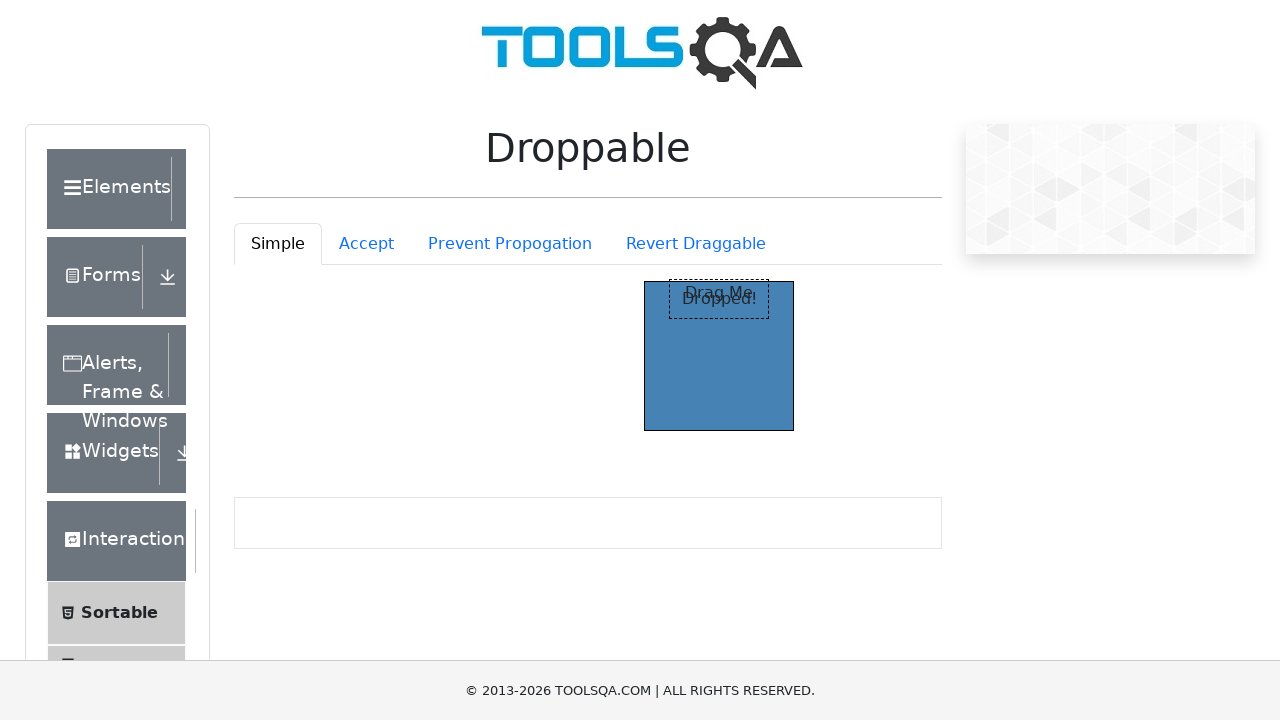

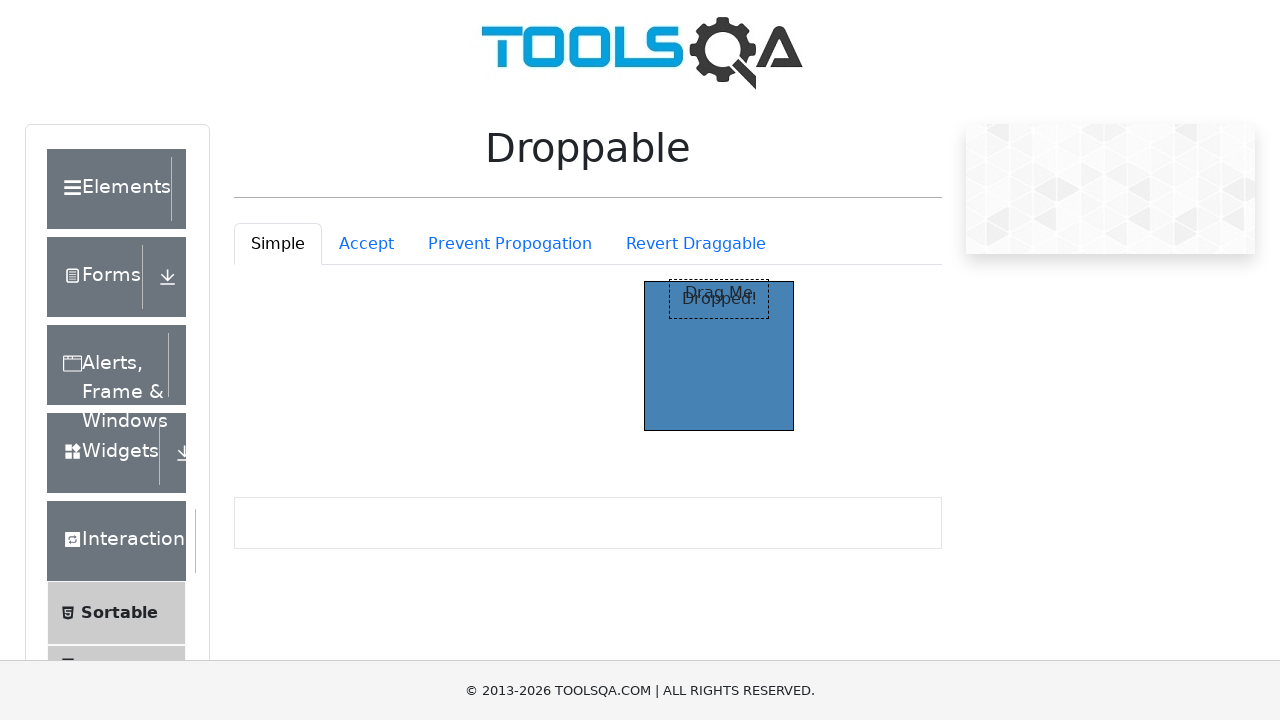